Tests dropdown select functionality by selecting options from a car dropdown using different selection methods (by value, by index, and by visible text)

Starting URL: https://www.letskodeit.com/practice

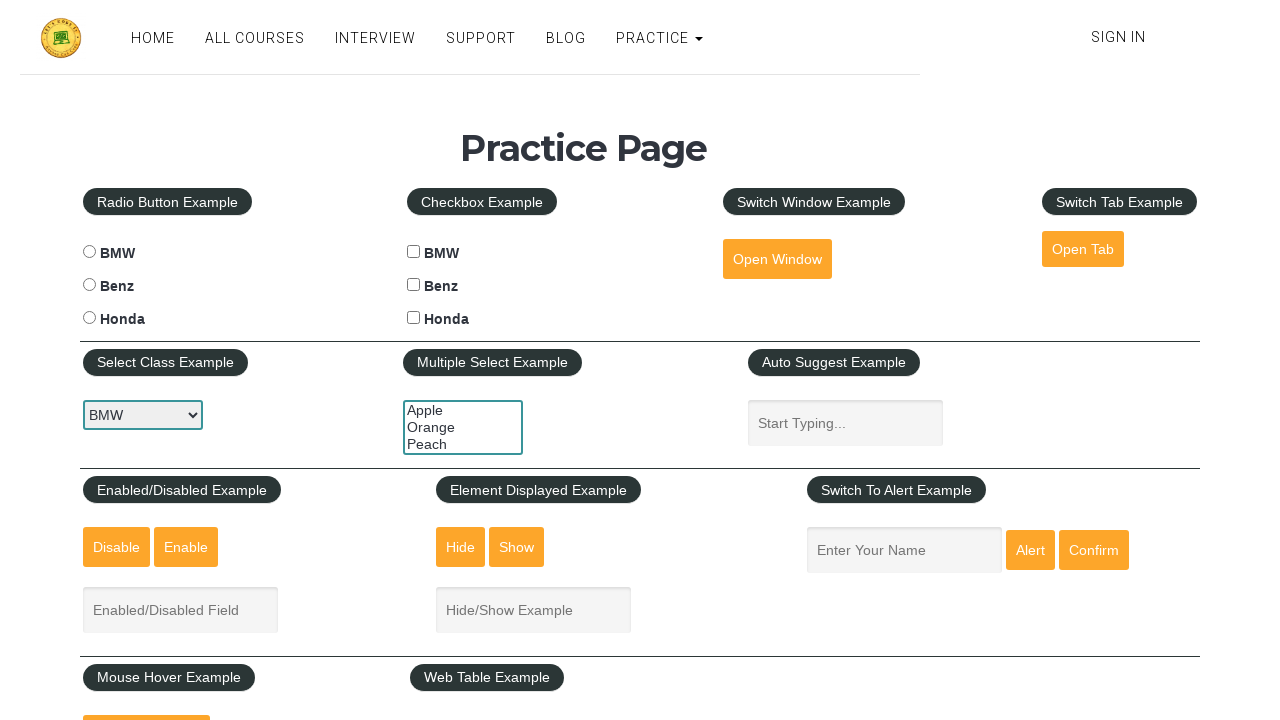

Car select dropdown is present
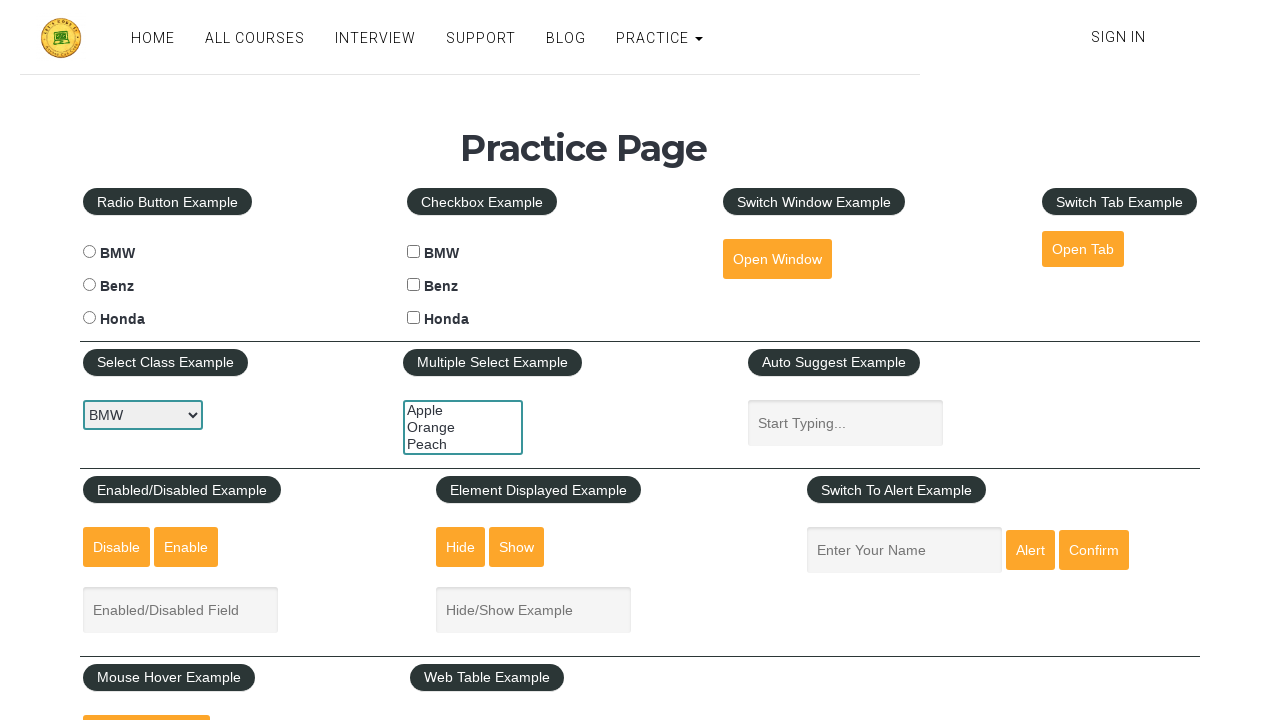

Selected 'honda' option from car dropdown by value on select#carselect
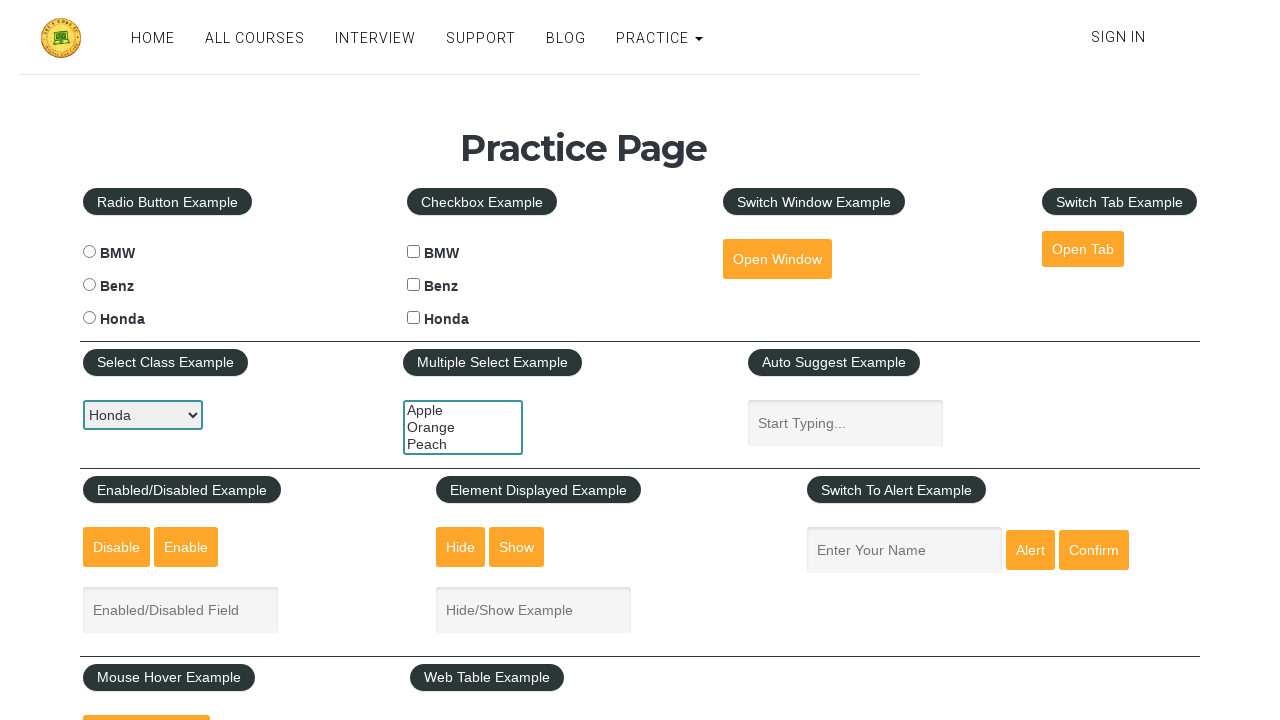

Selected second option from car dropdown by index on select#carselect
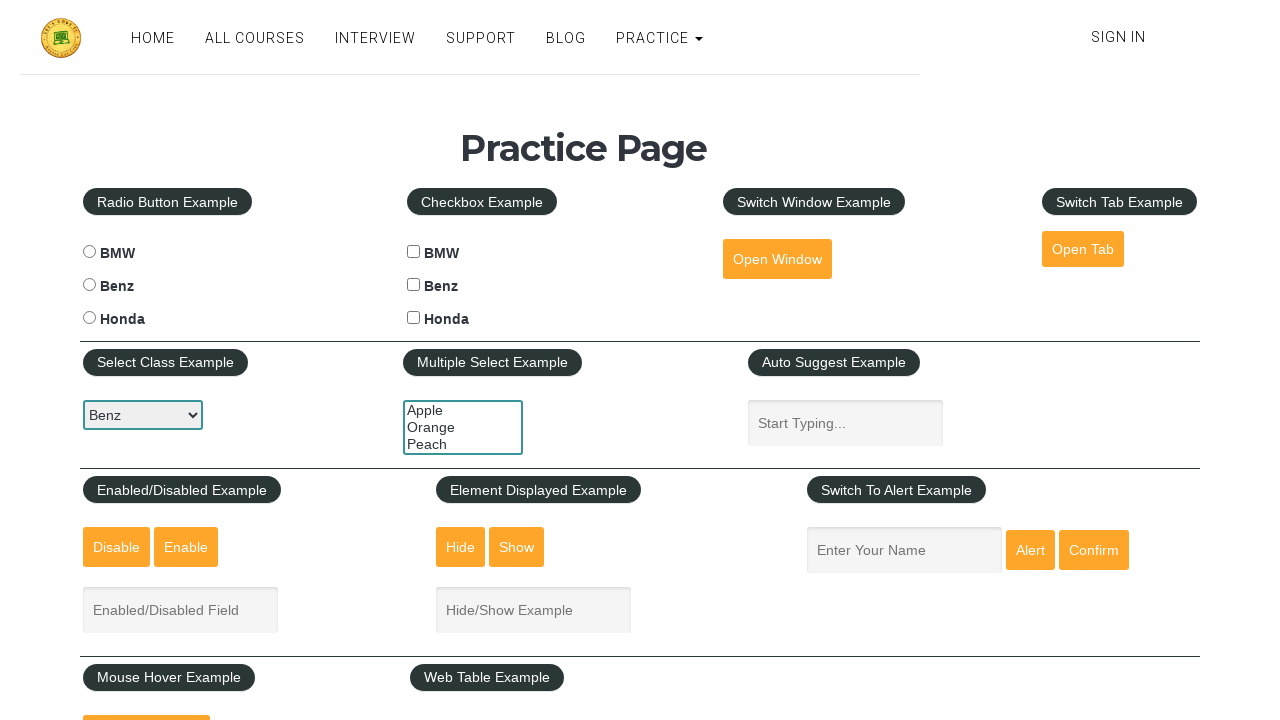

Selected 'BMW' option from car dropdown by visible text on select#carselect
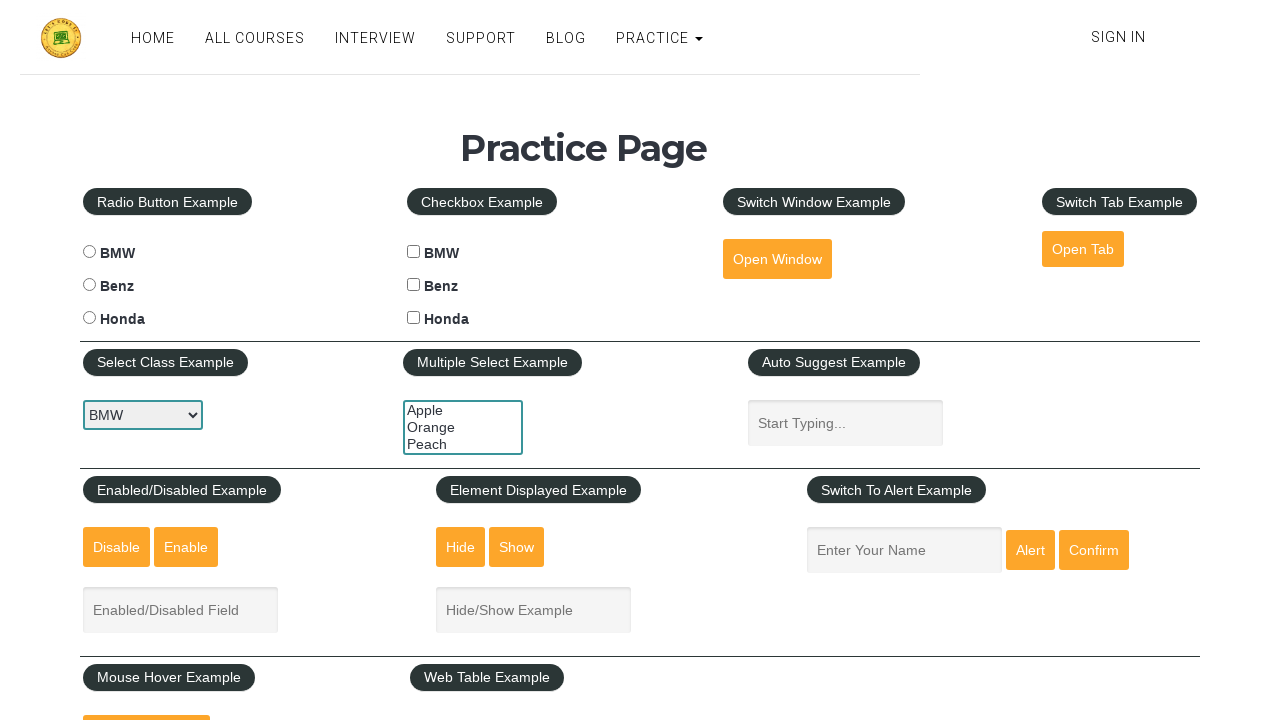

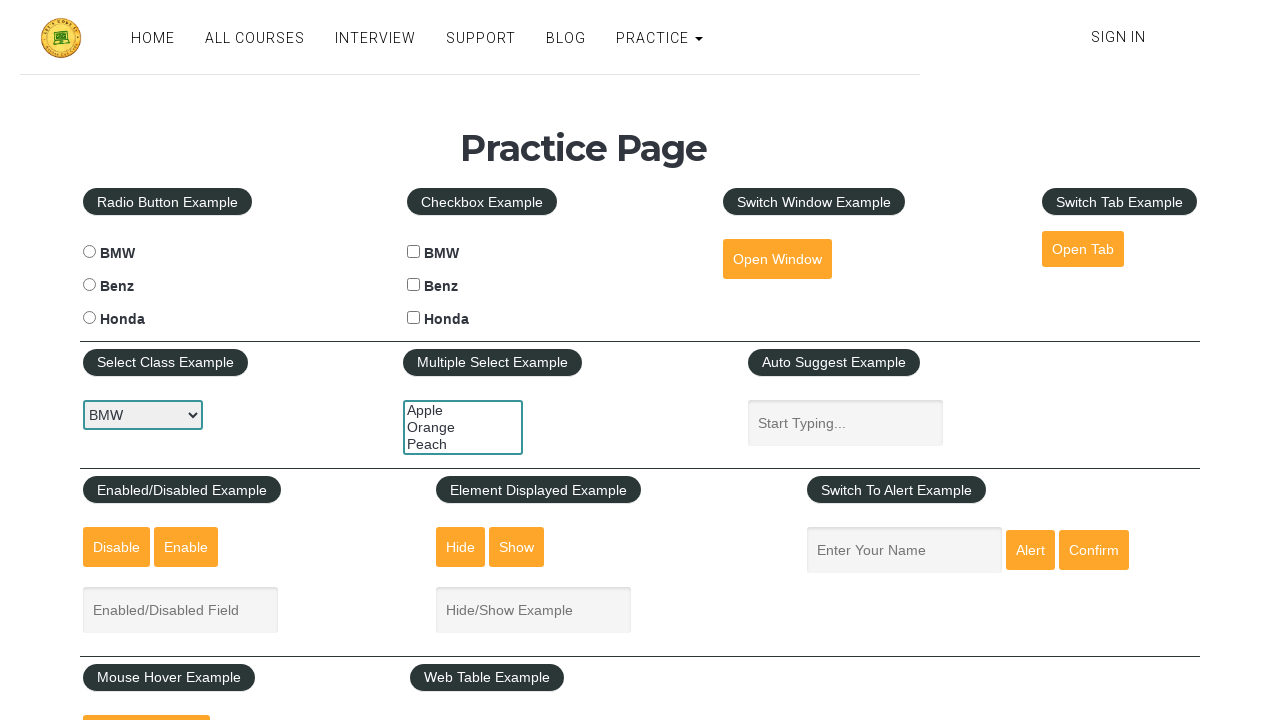